Tests JavaScript alert handling by clicking a button that triggers an alert popup and then accepting/dismissing the alert

Starting URL: https://demoqa.com/alerts

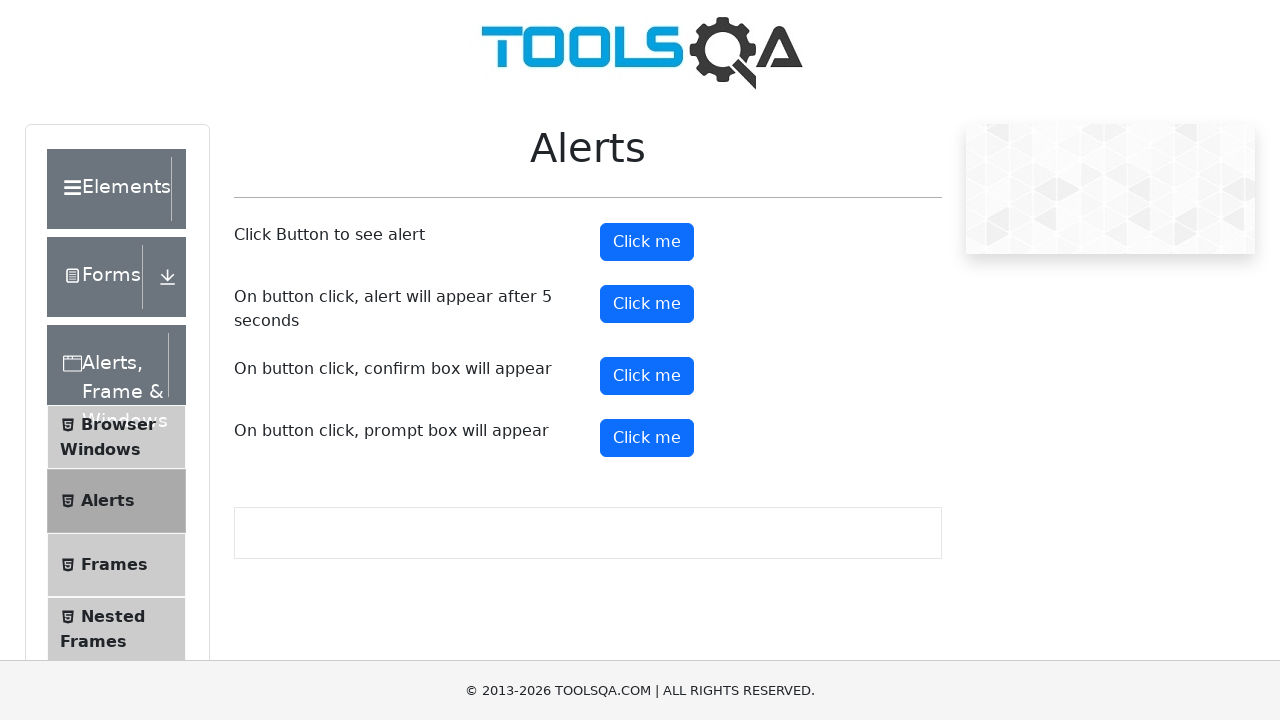

Clicked alert button to trigger JavaScript alert at (647, 242) on button#alertButton
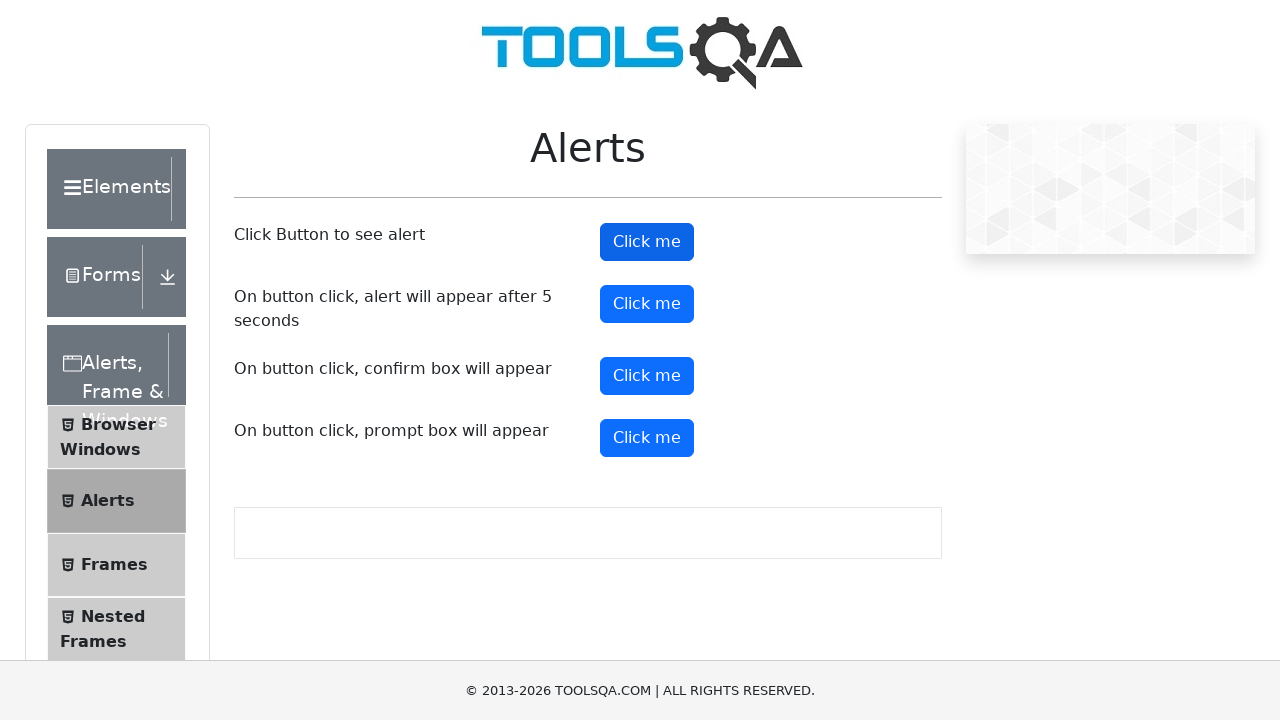

Set up dialog handler to accept alerts
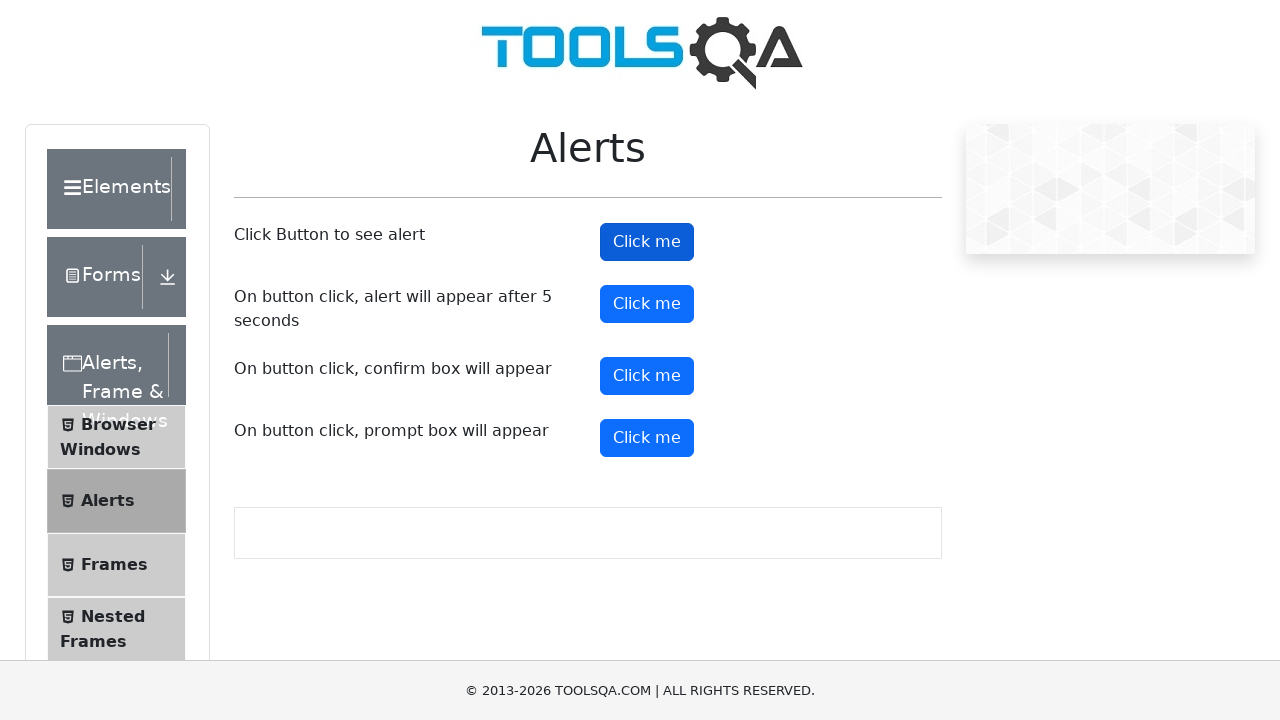

Registered dialog handler function to accept popups
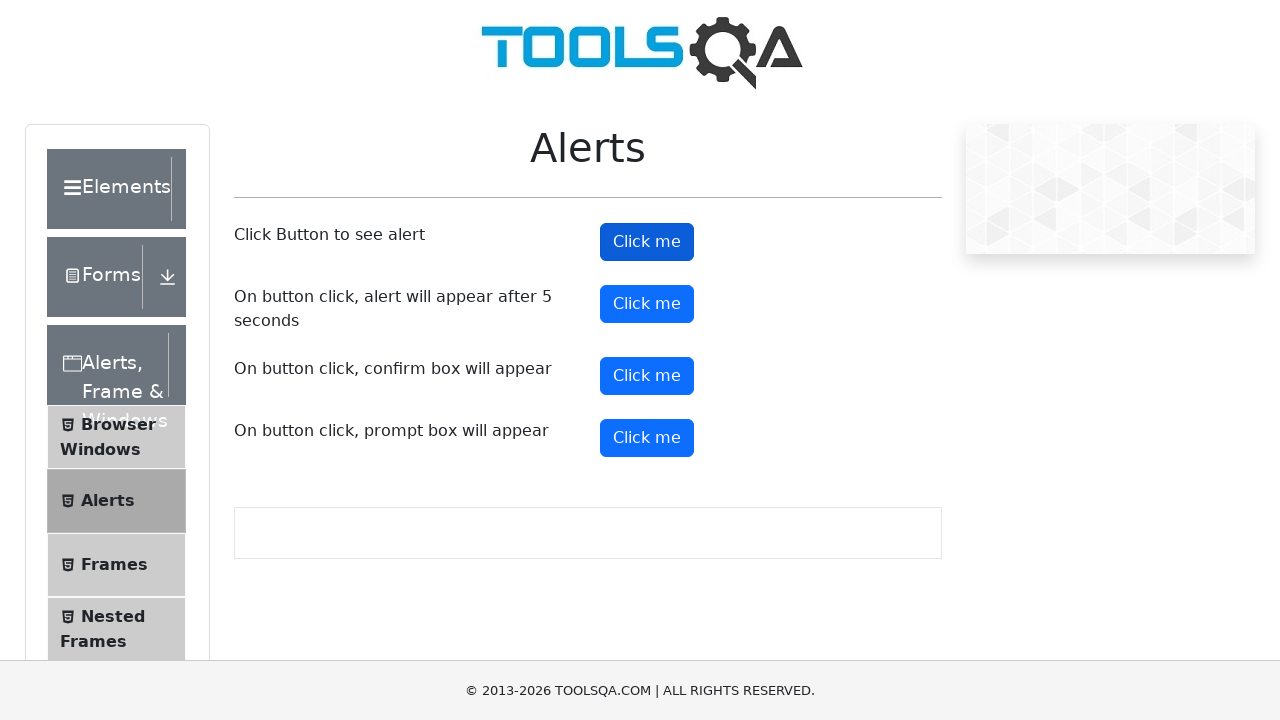

Clicked alert button to trigger popup at (647, 242) on button#alertButton
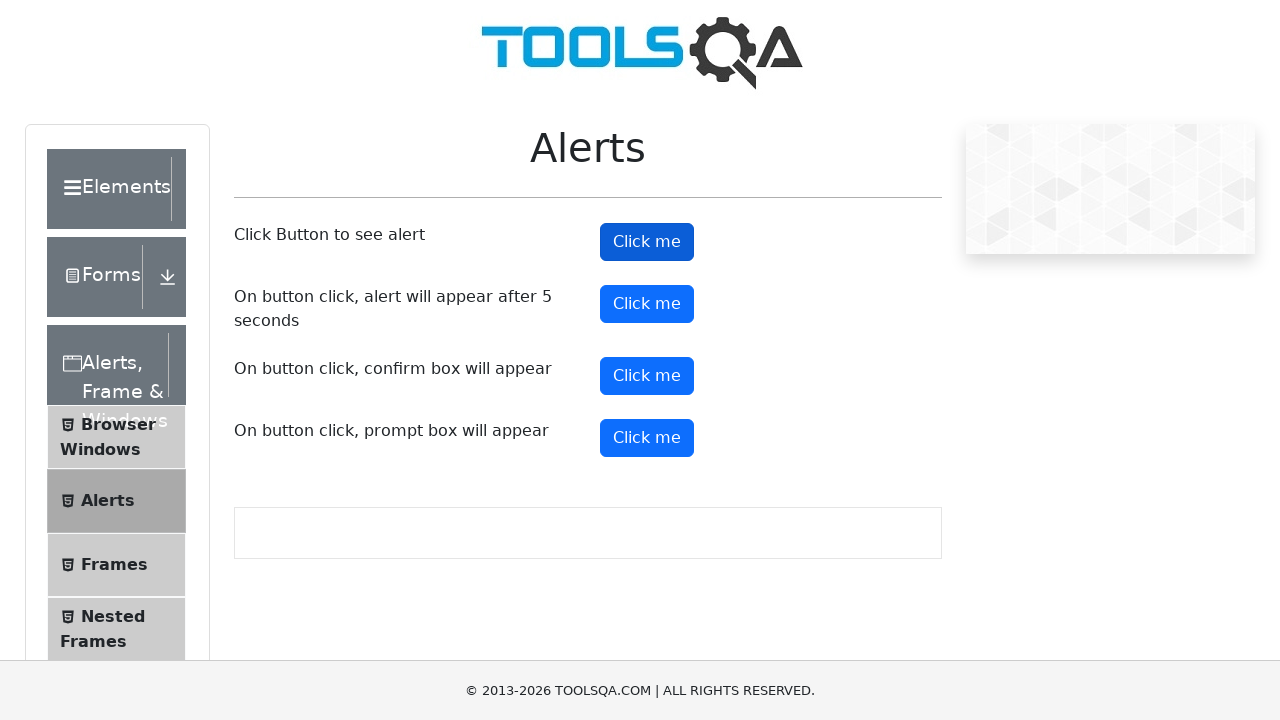

Waited for alert to be processed
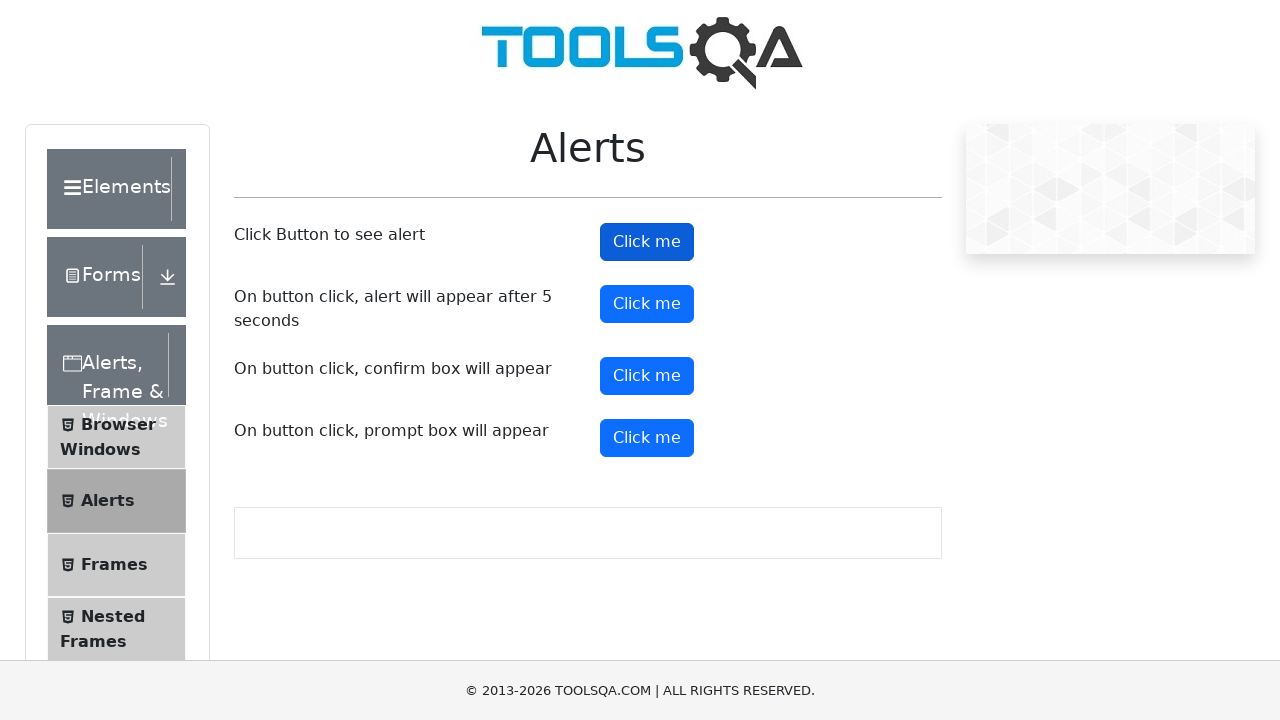

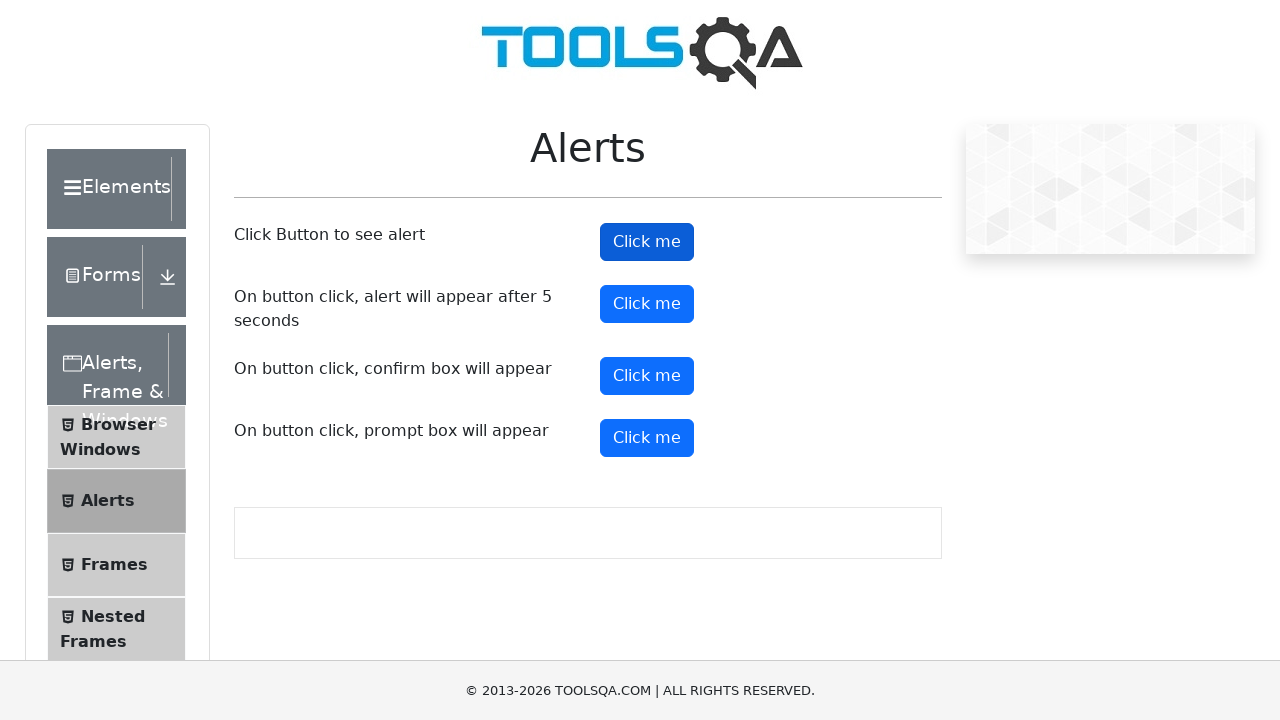